Tests JavaScript alert handling by interacting with different types of alerts: simple alert, confirmation dialog, and prompt dialog

Starting URL: https://the-internet.herokuapp.com/javascript_alerts

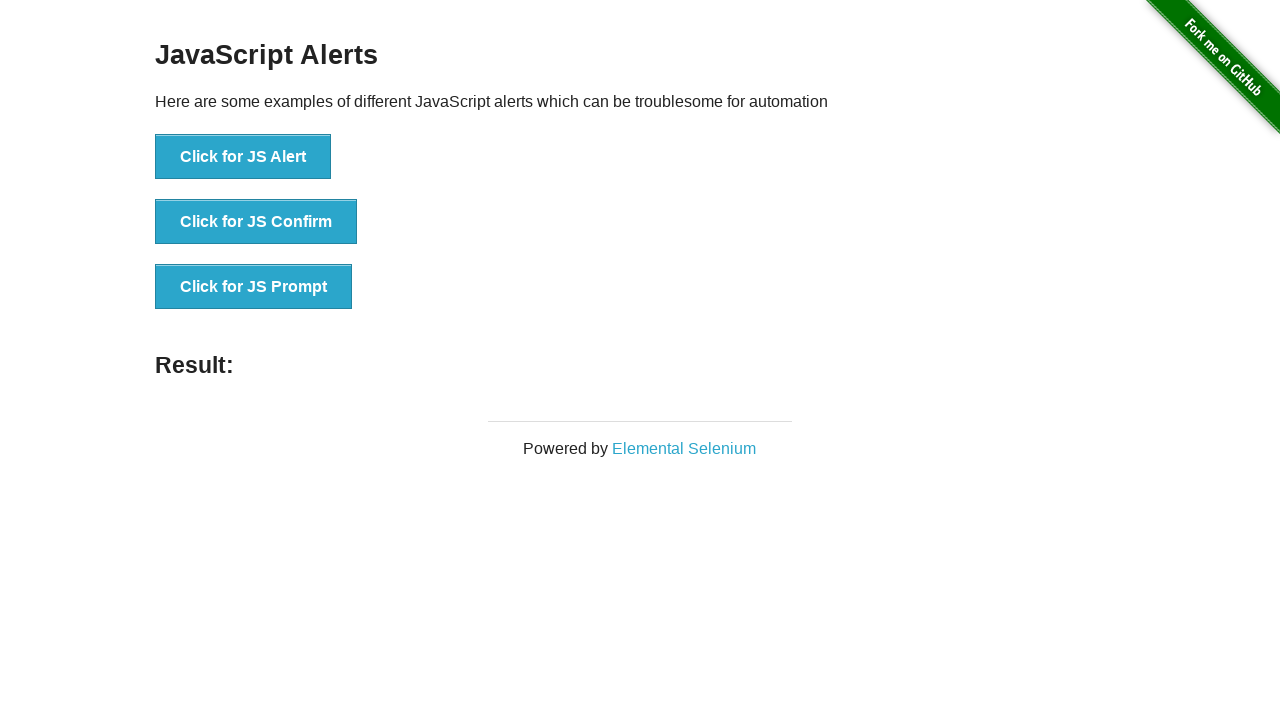

Clicked button to trigger simple JS Alert at (243, 157) on xpath=//button[text()='Click for JS Alert']
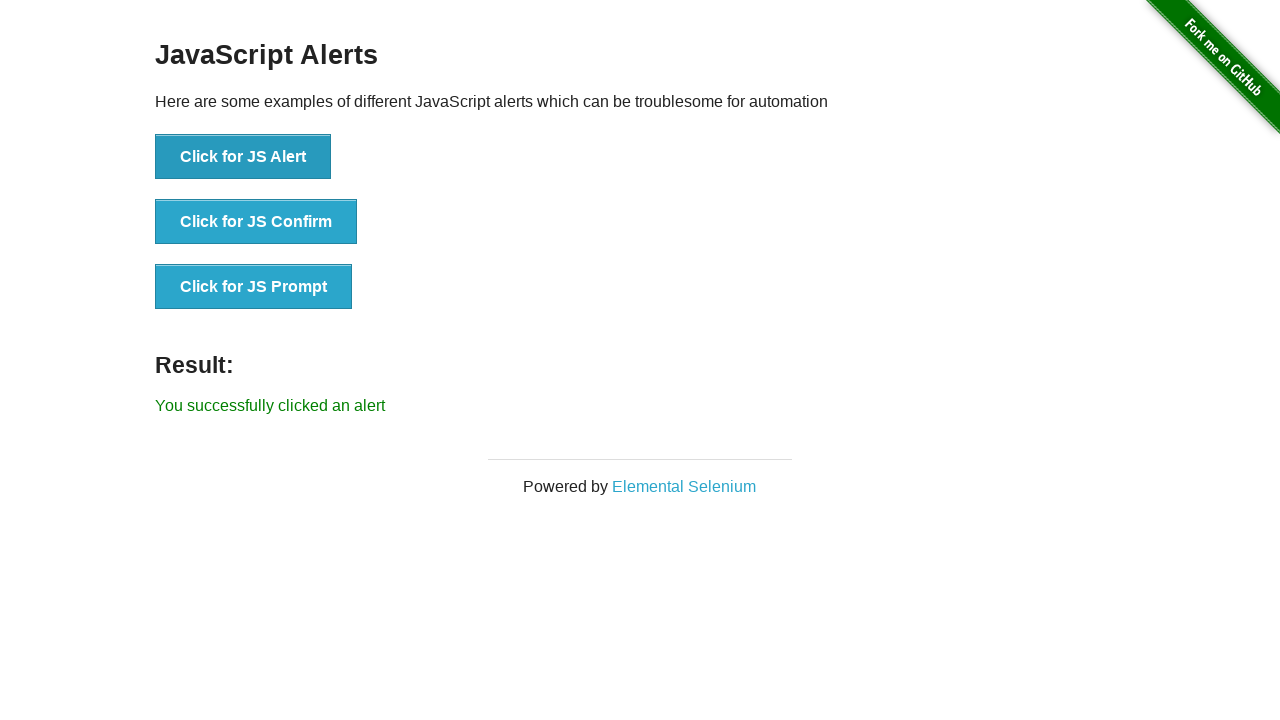

Set up dialog handler to accept simple alert
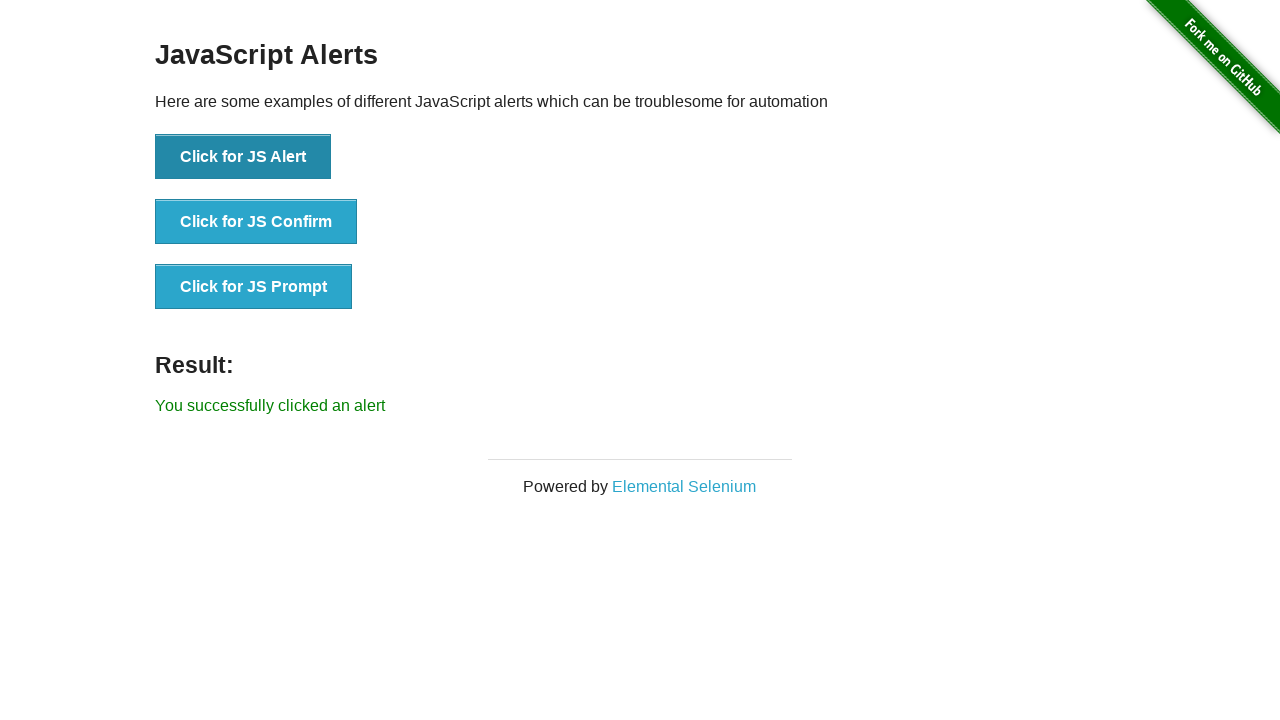

Clicked button to trigger JS Confirm dialog at (256, 222) on xpath=//button[text()='Click for JS Confirm']
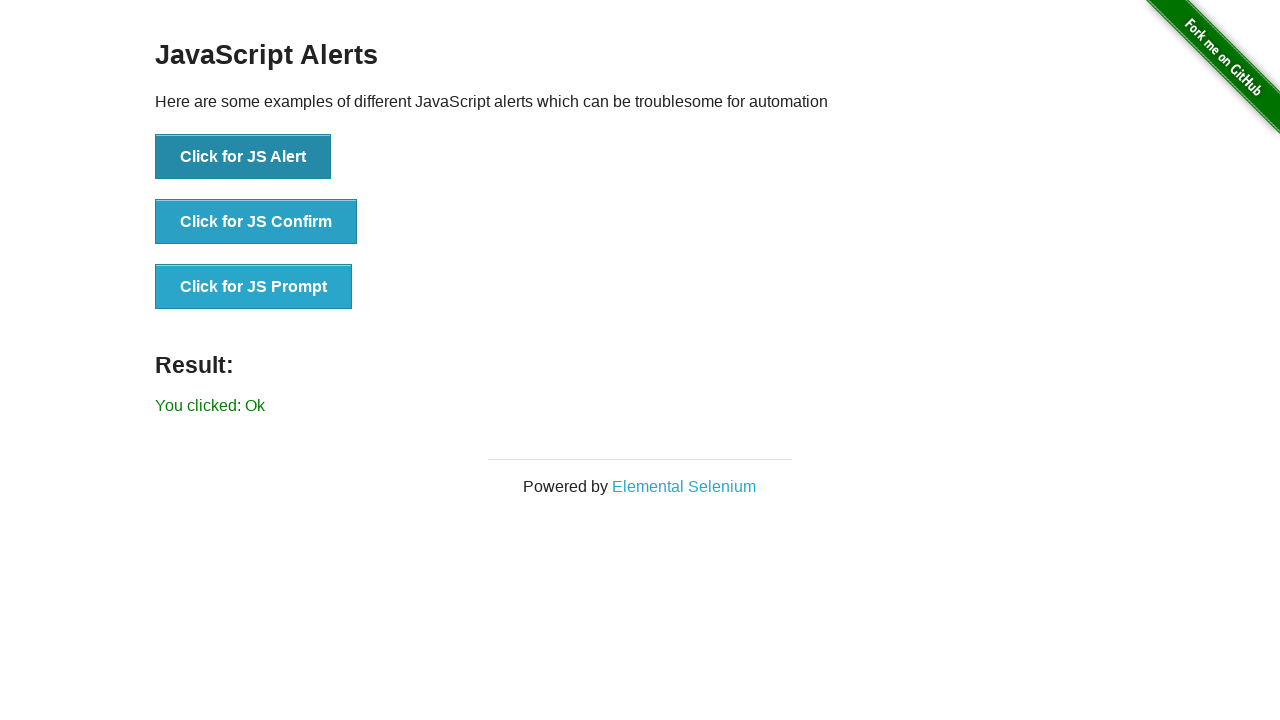

Set up dialog handler to accept confirmation dialog
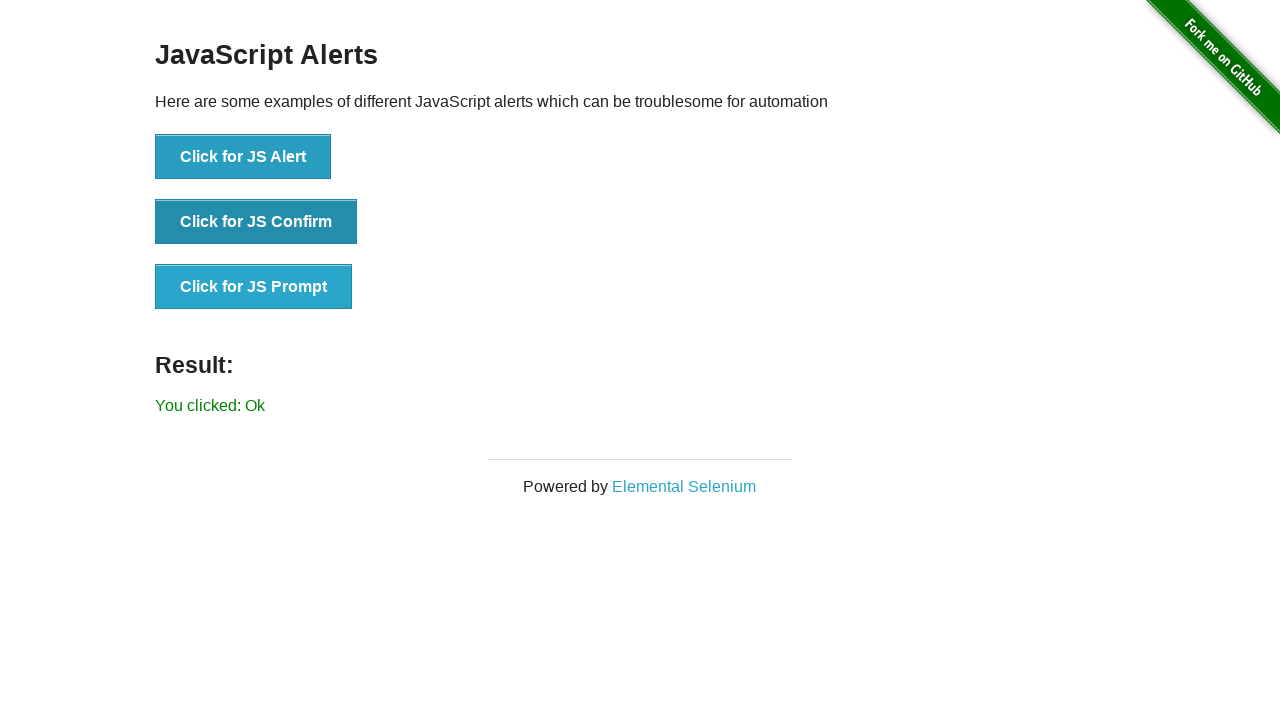

Clicked button to trigger JS Prompt dialog at (254, 287) on xpath=//button[text()='Click for JS Prompt']
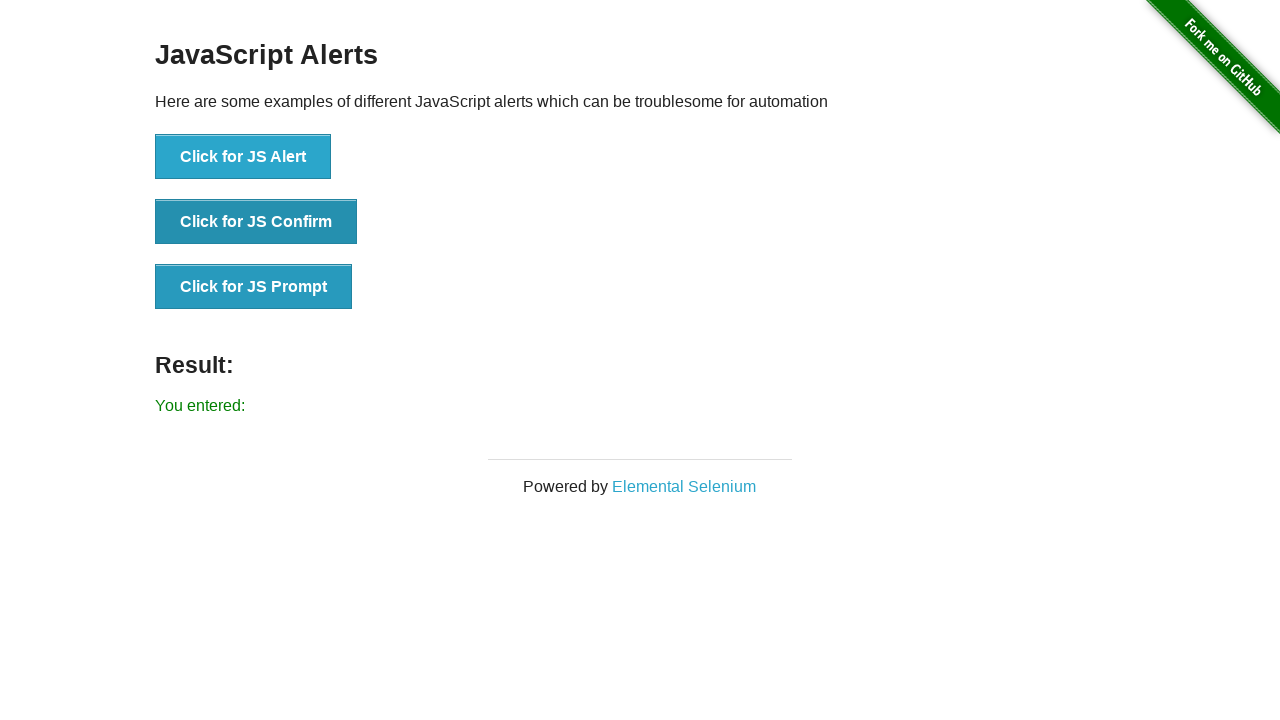

Set up dialog handler to accept prompt and enter text 'Hi I am Tester'
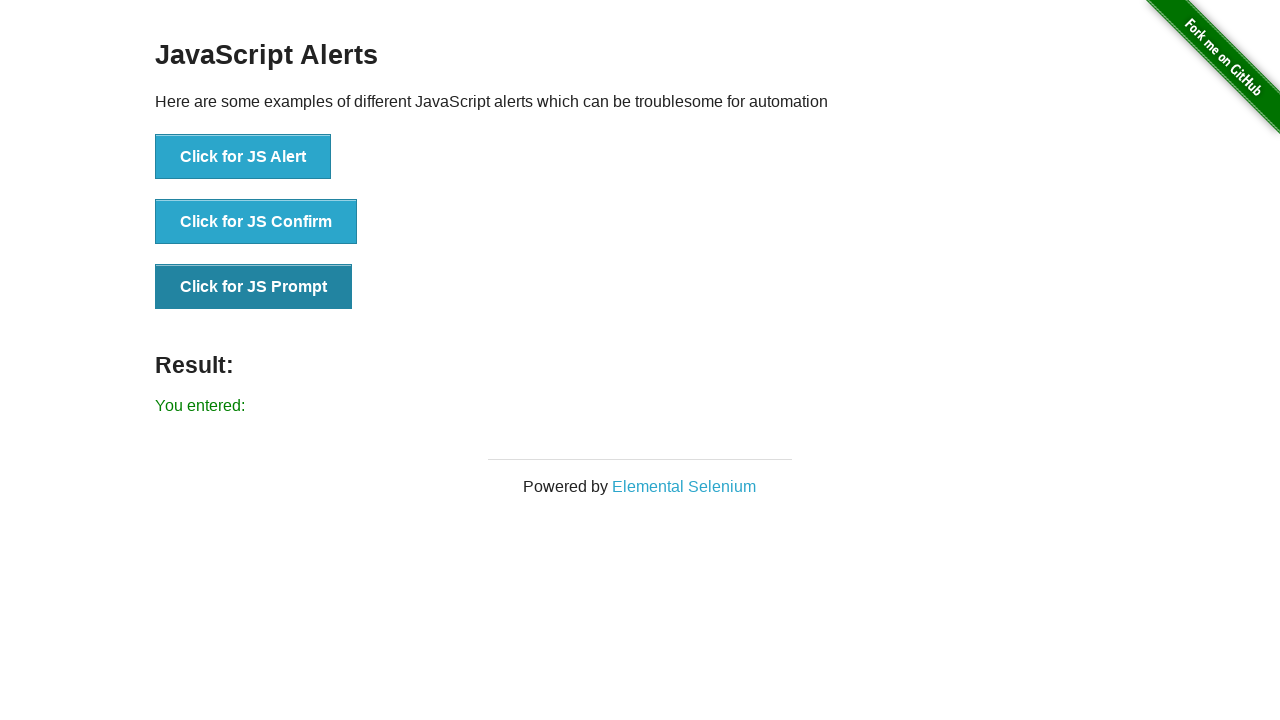

Clicked button to trigger simple JS Alert (explicit approach) at (243, 157) on xpath=//button[text()='Click for JS Alert']
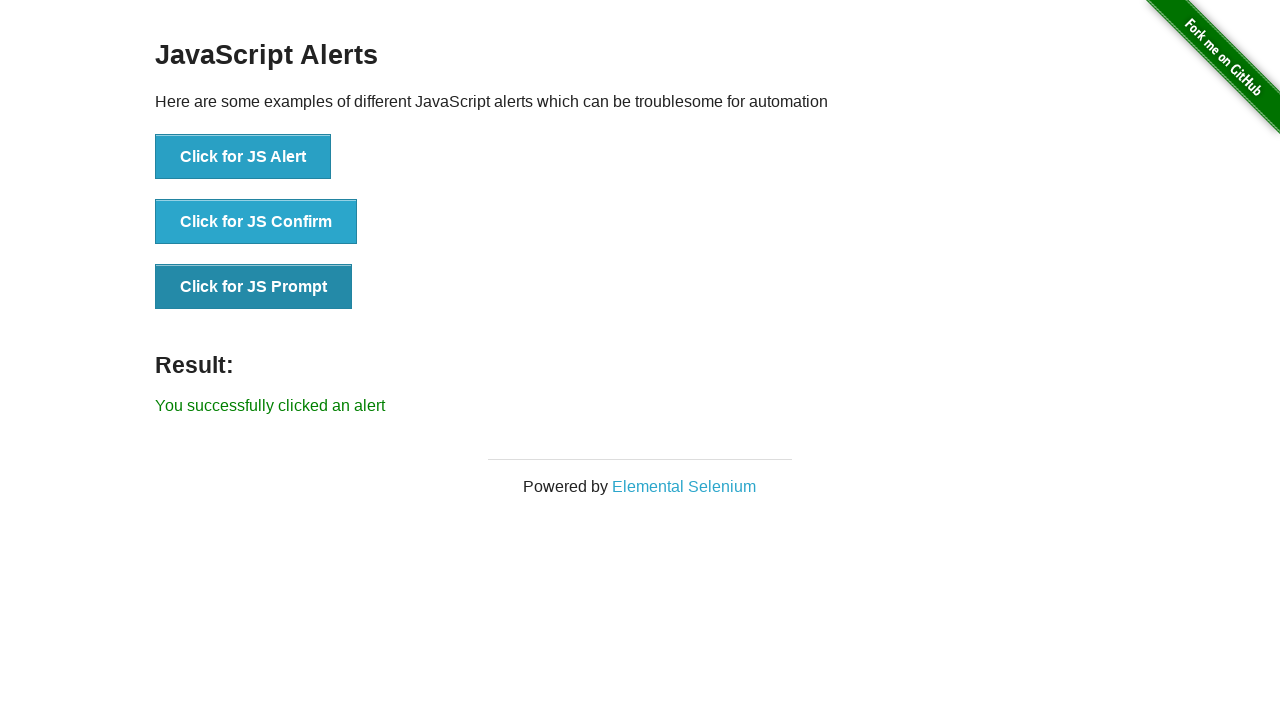

Waited 500ms for alert to process
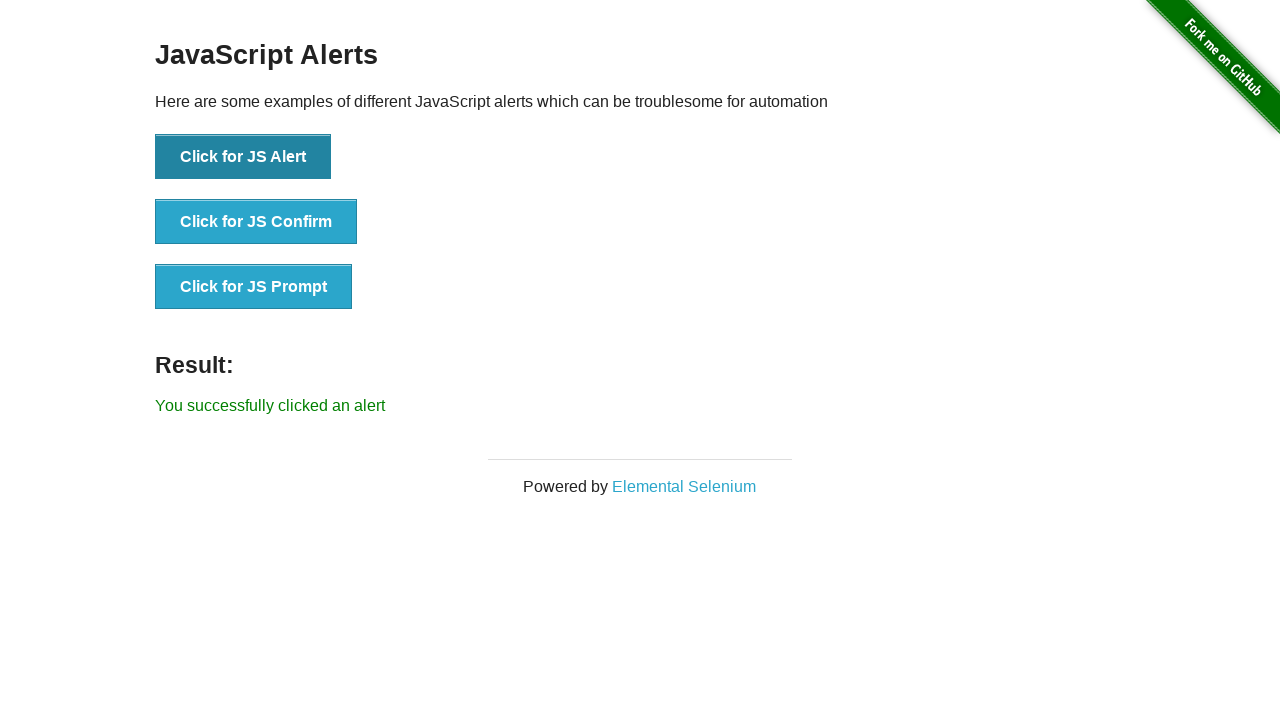

Clicked button to trigger JS Confirm dialog (explicit approach) at (256, 222) on xpath=//button[text()='Click for JS Confirm']
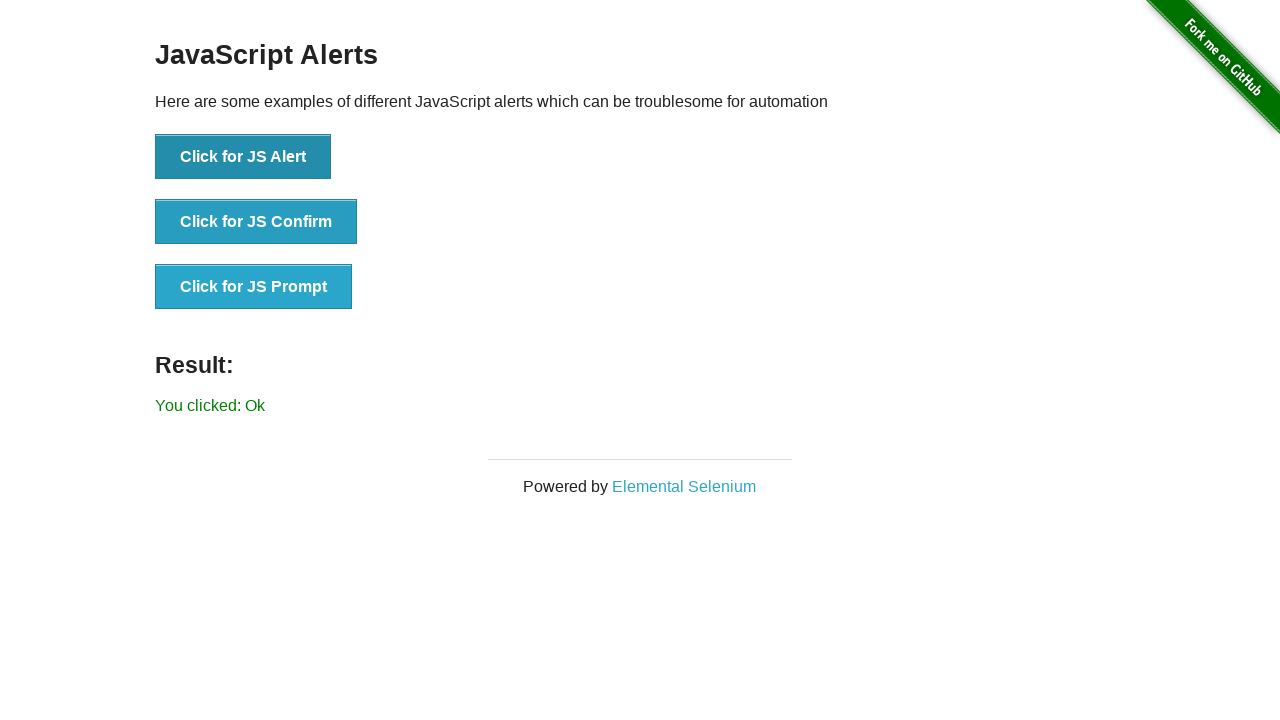

Waited 500ms for confirmation dialog to process
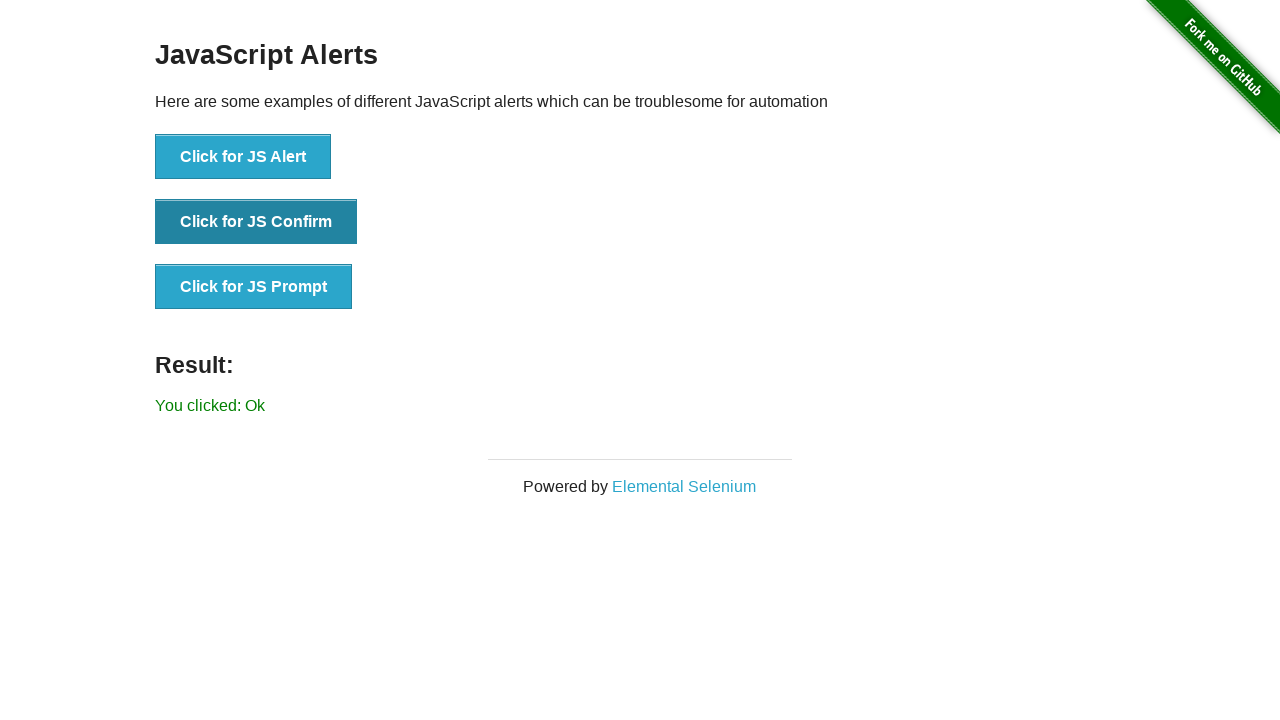

Set up one-time dialog handler for prompt with text 'Hi I am Tester'
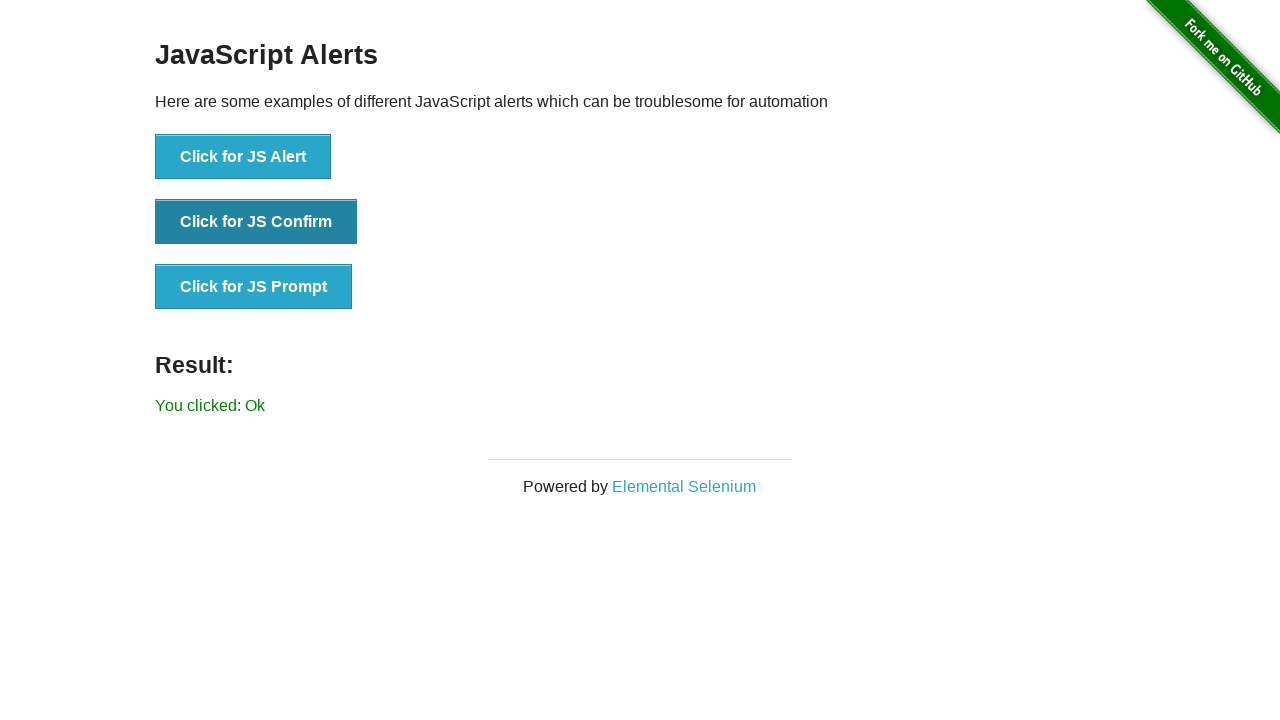

Clicked button to trigger JS Prompt dialog (explicit approach) at (254, 287) on xpath=//button[text()='Click for JS Prompt']
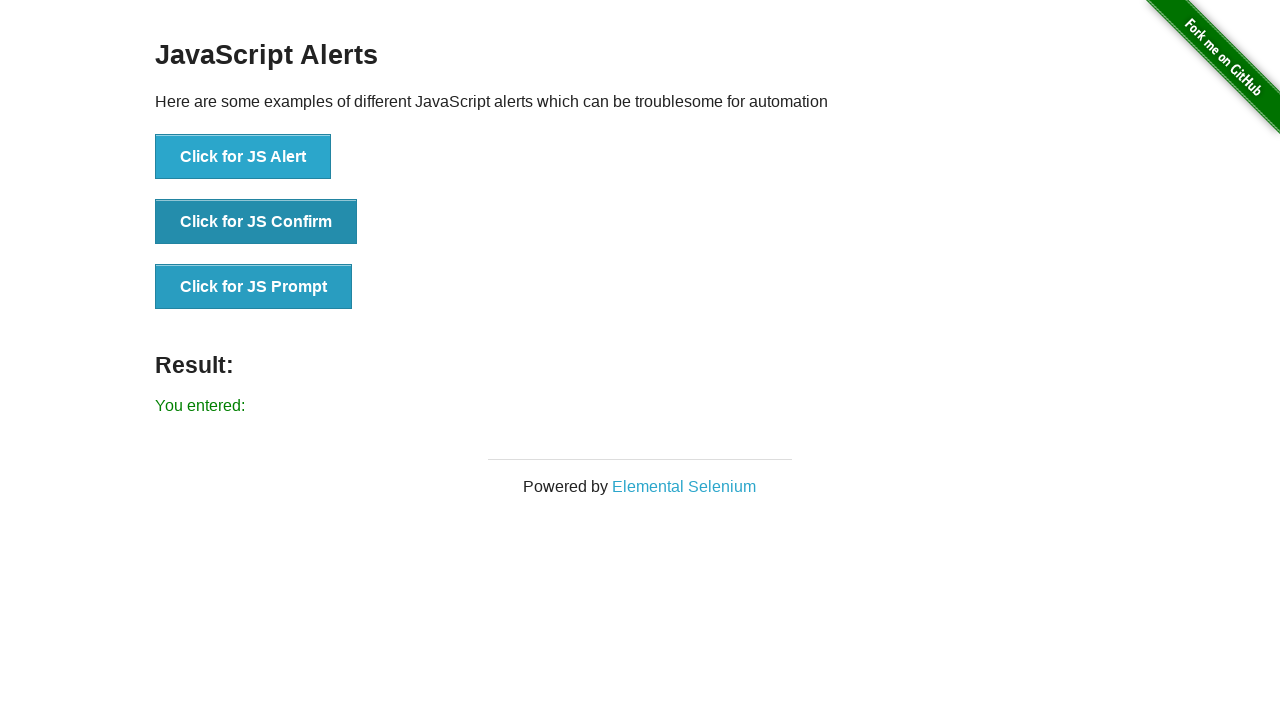

Waited 500ms for prompt dialog to process
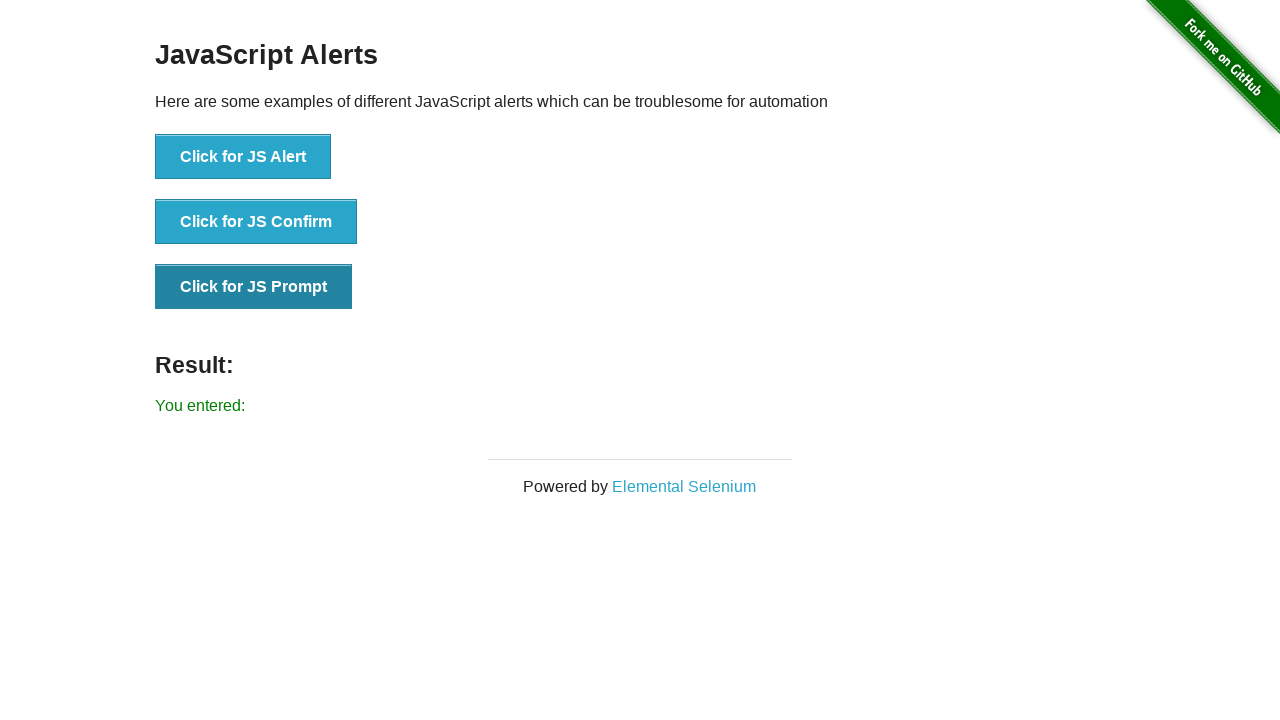

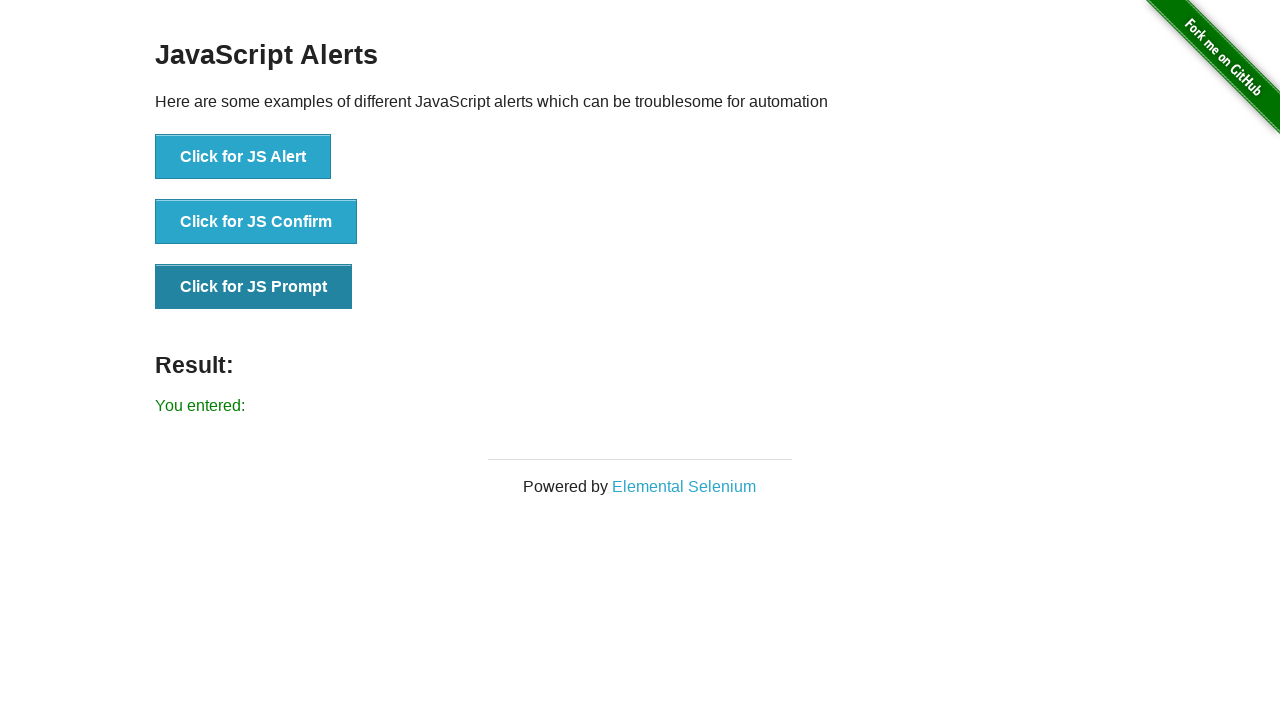